Tests dynamic content by clicking a link multiple times and verifying that content changes

Starting URL: https://the-internet.herokuapp.com/dynamic_content

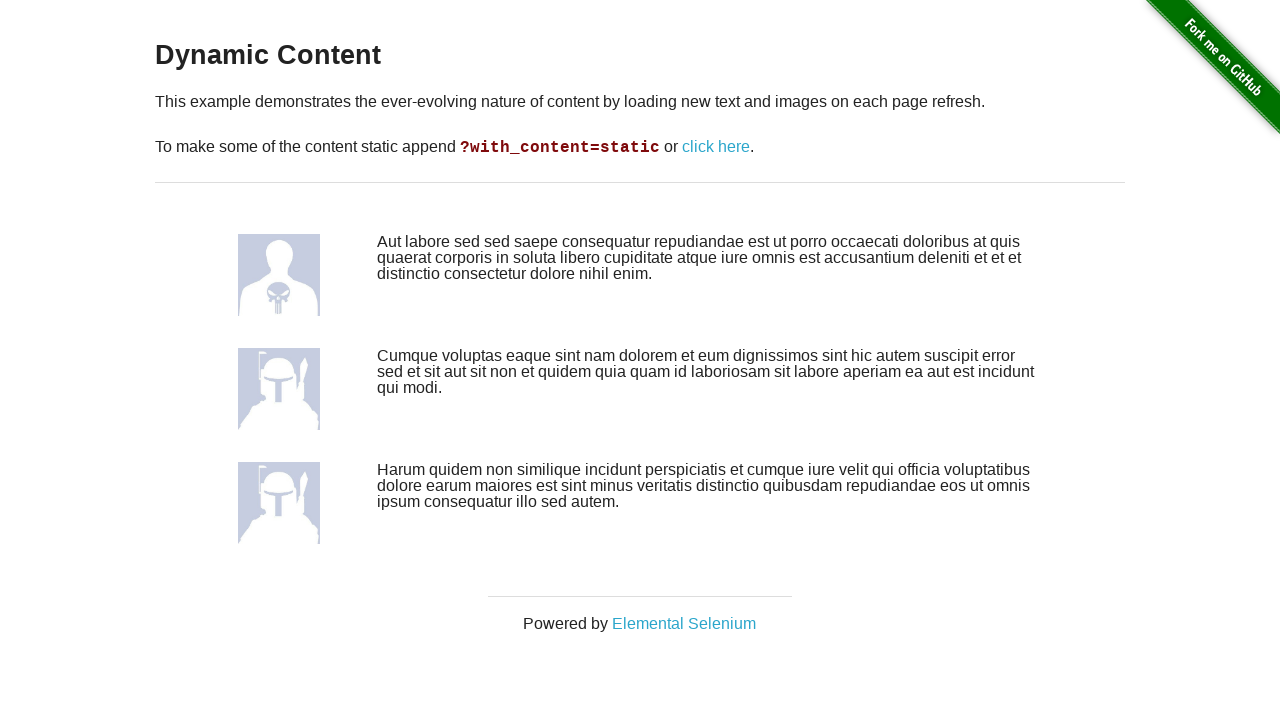

Located the 'click here' link element
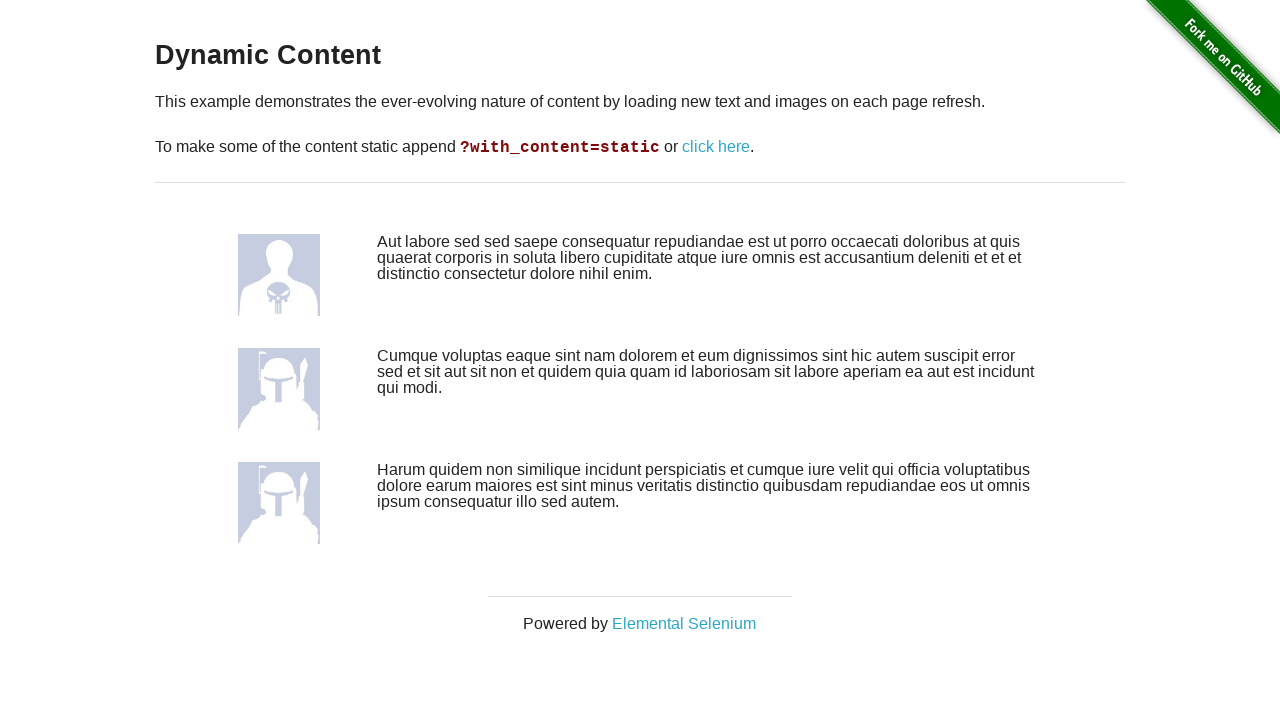

Located all text content elements
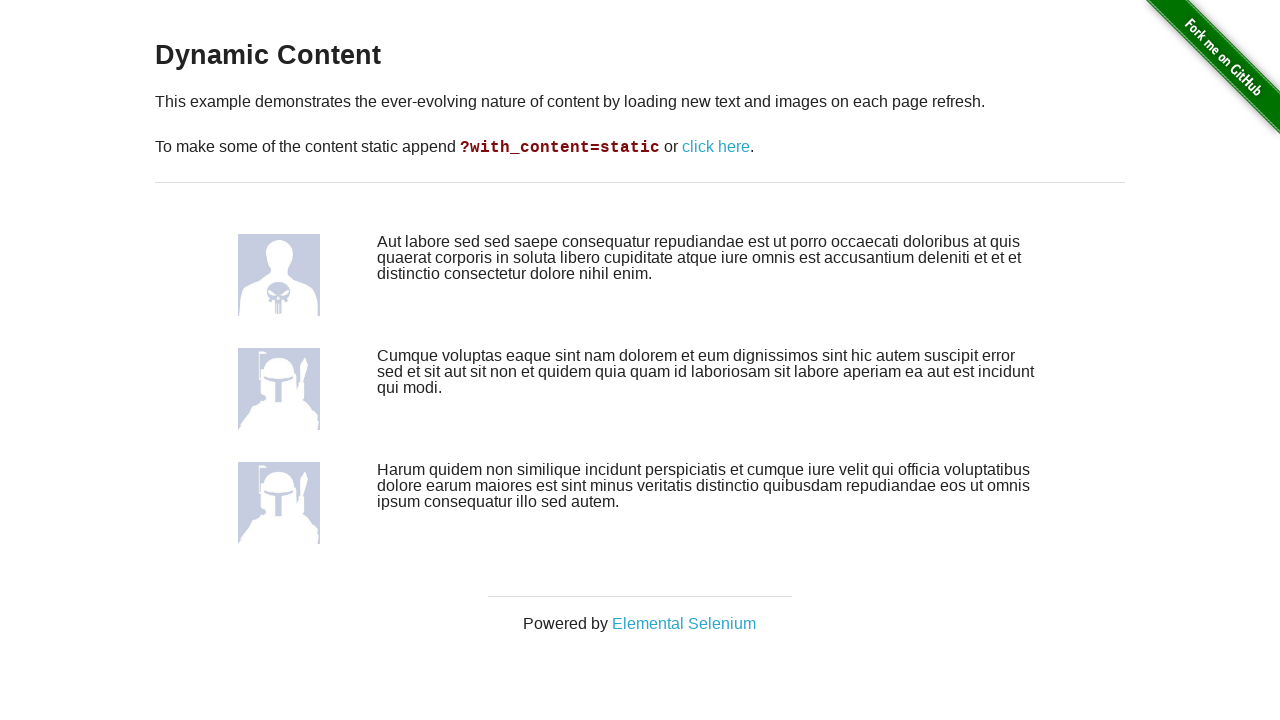

Captured initial text from first element
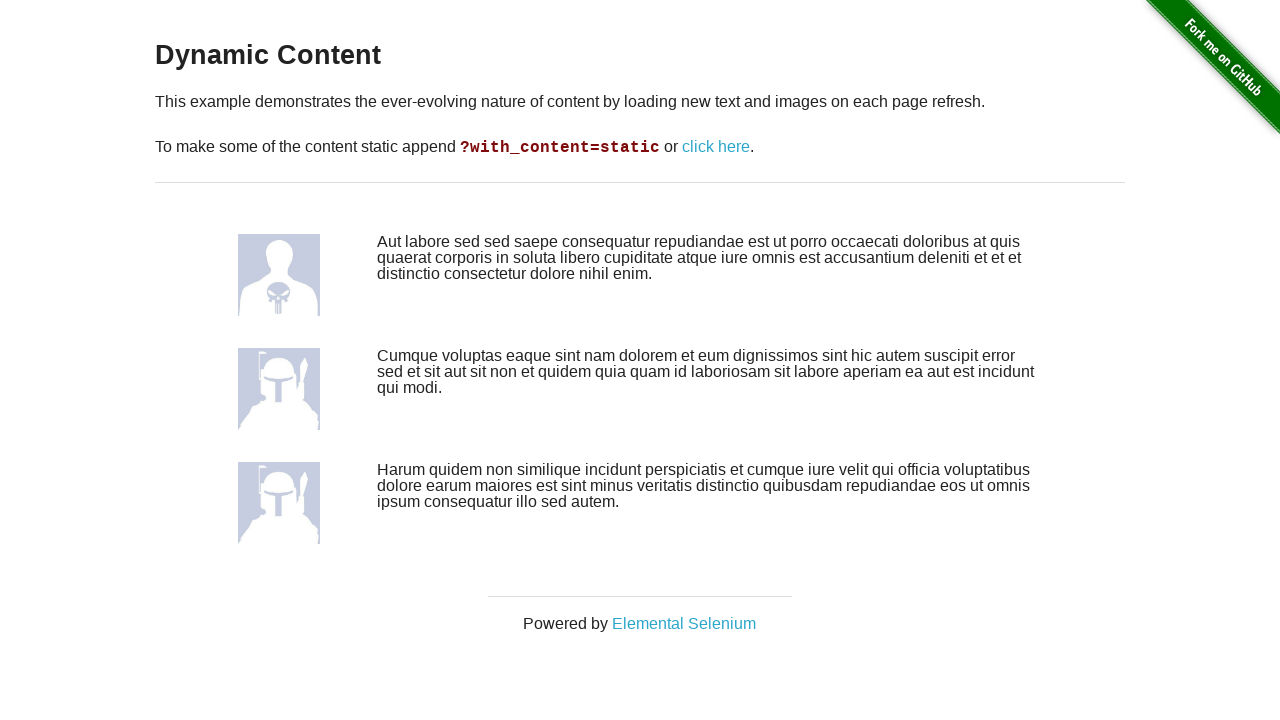

Captured initial text from second element
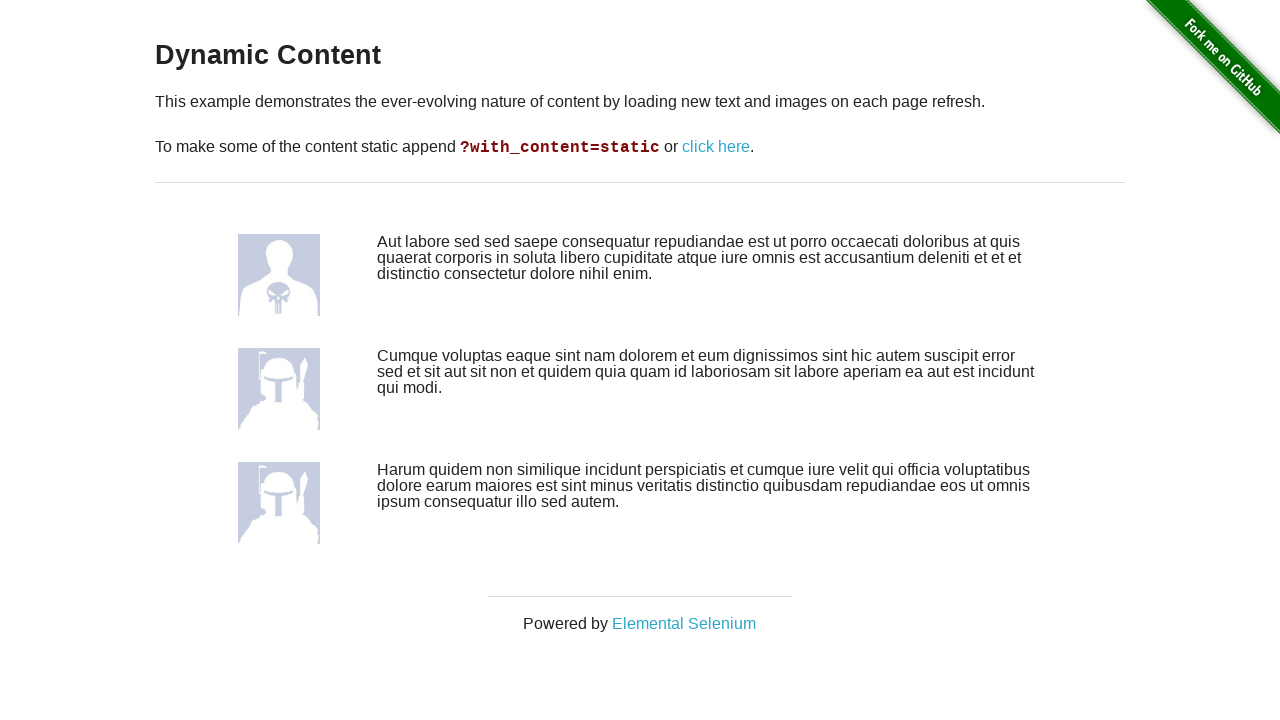

Captured initial dynamic text from third element
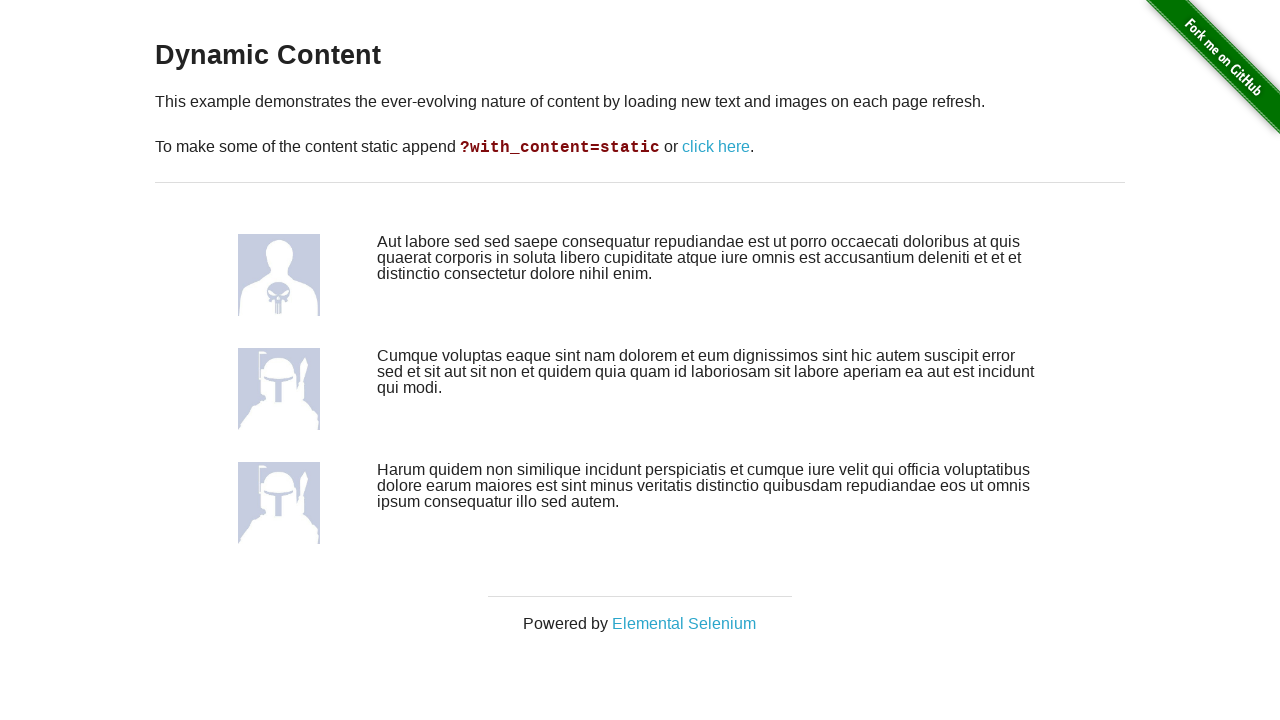

Clicked 'click here' link (iteration 1) at (716, 147) on xpath=//a[contains(text(), 'click')]
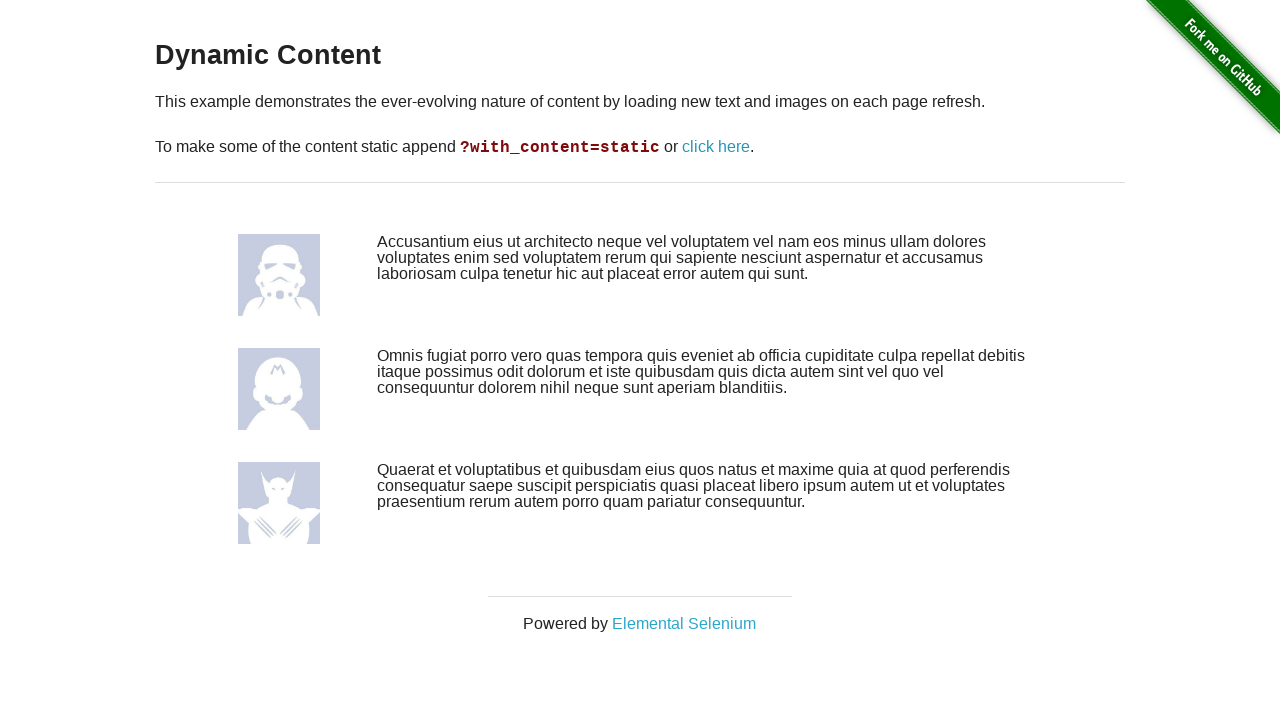

Waited for page to finish loading
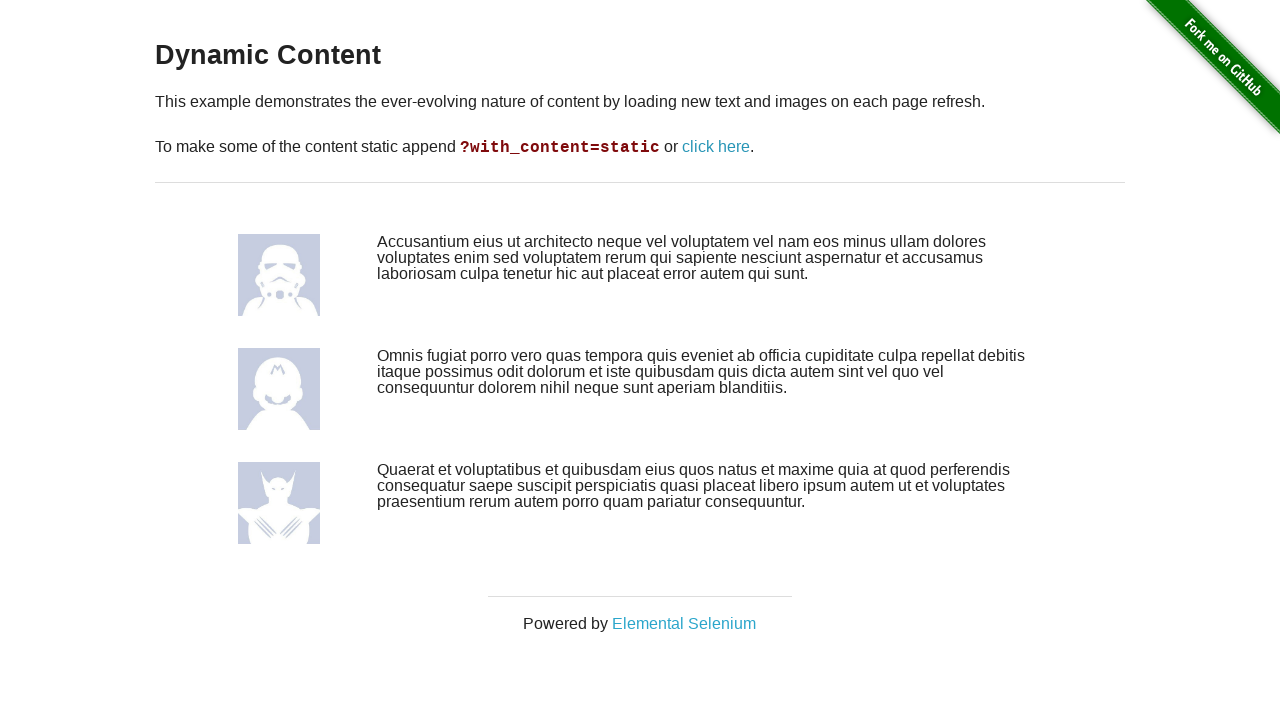

Captured new dynamic text from third element after reload
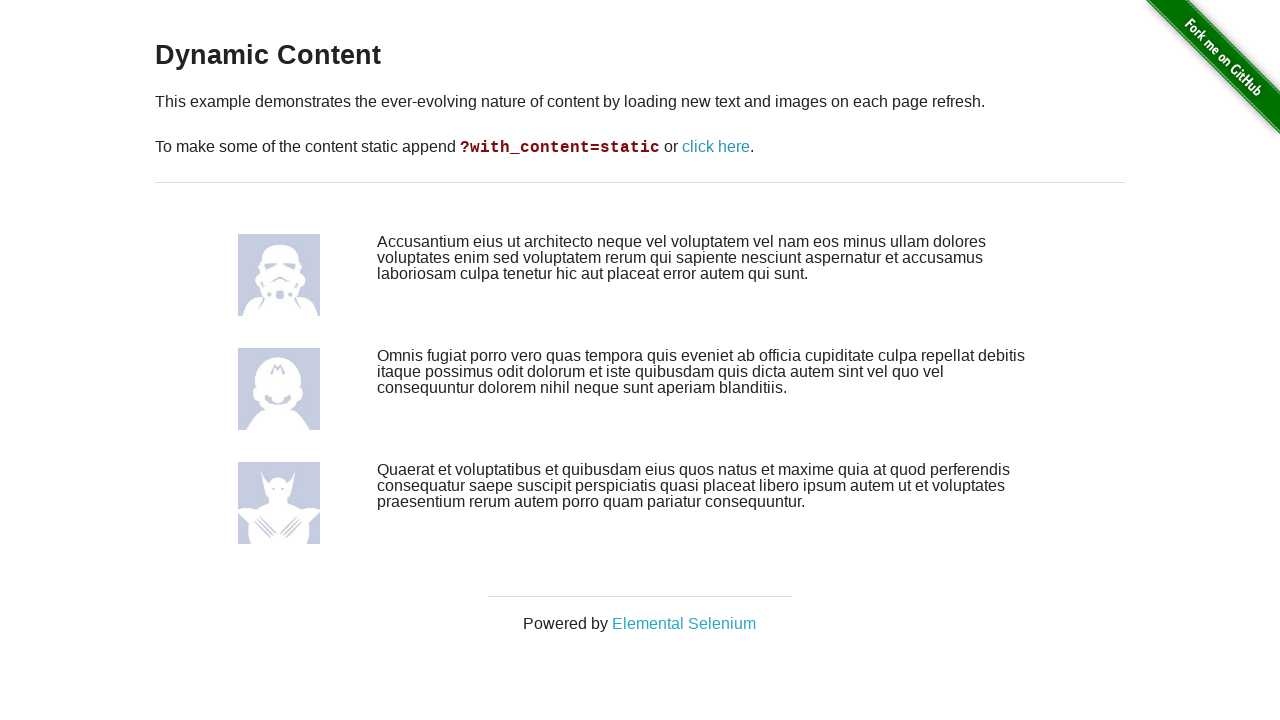

Verified that dynamic text changed from previous value
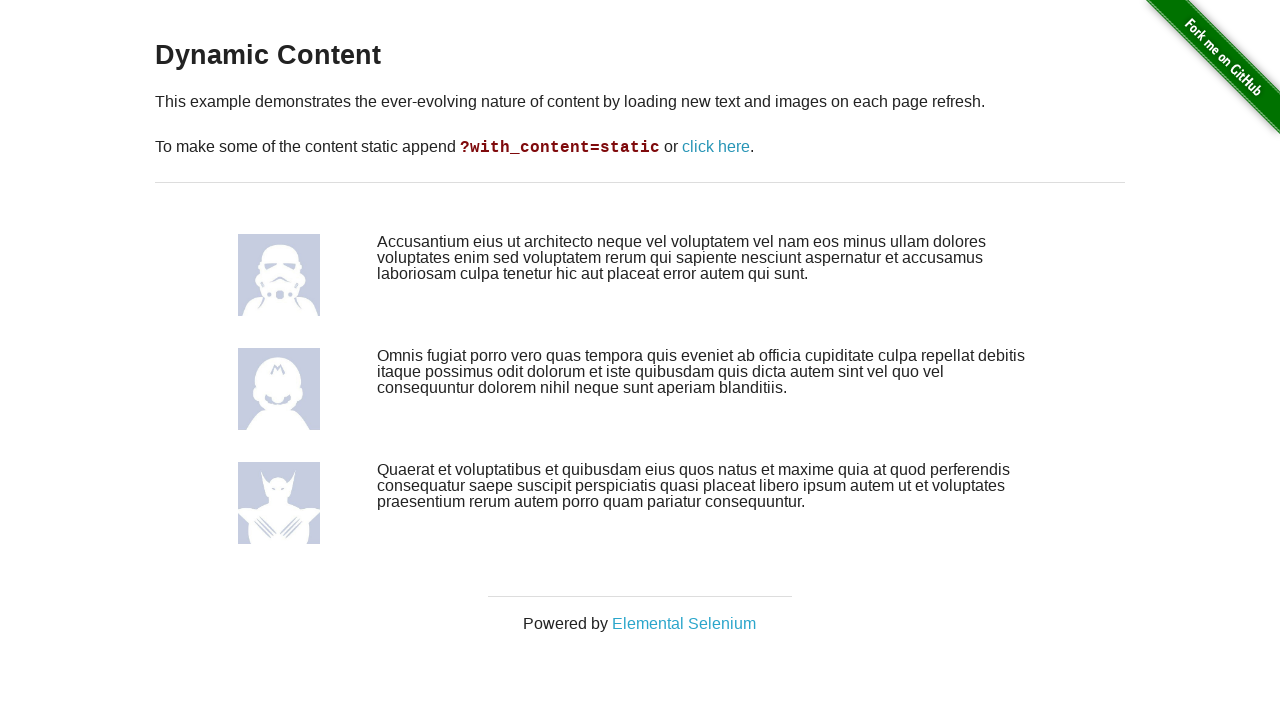

Clicked 'click here' link (iteration 2) at (716, 147) on xpath=//a[contains(text(), 'click')]
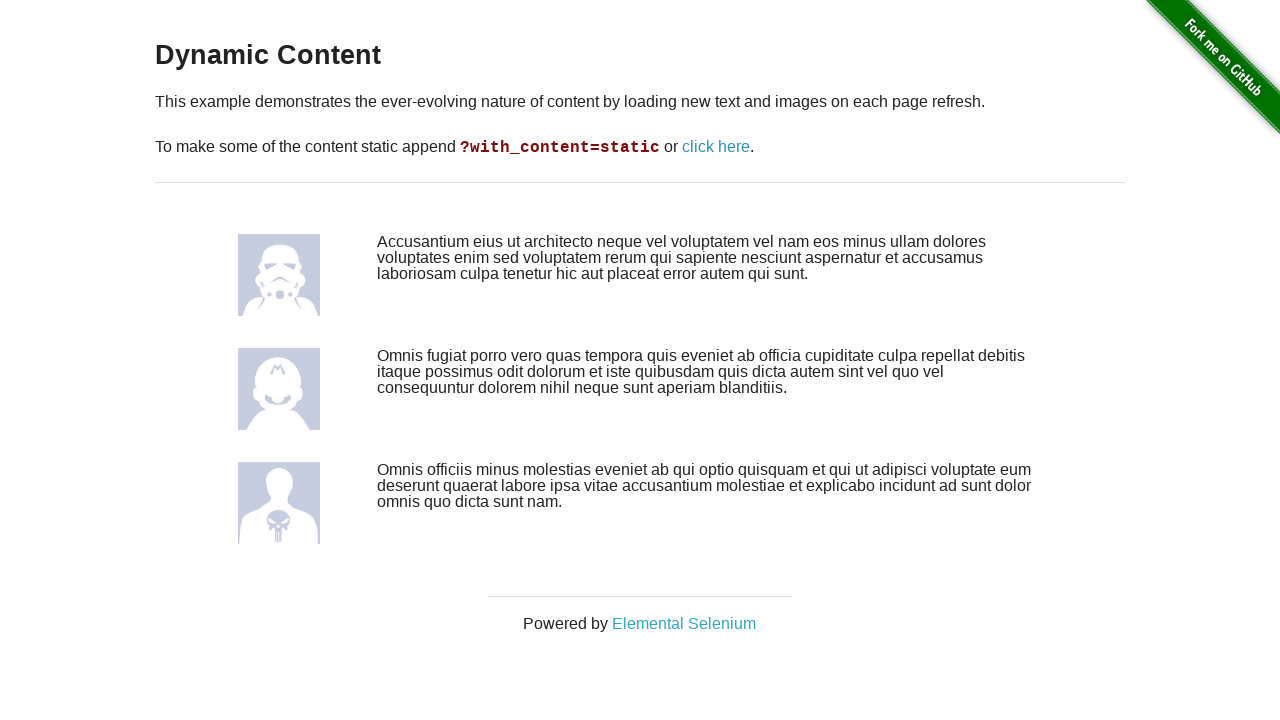

Waited for page to finish loading
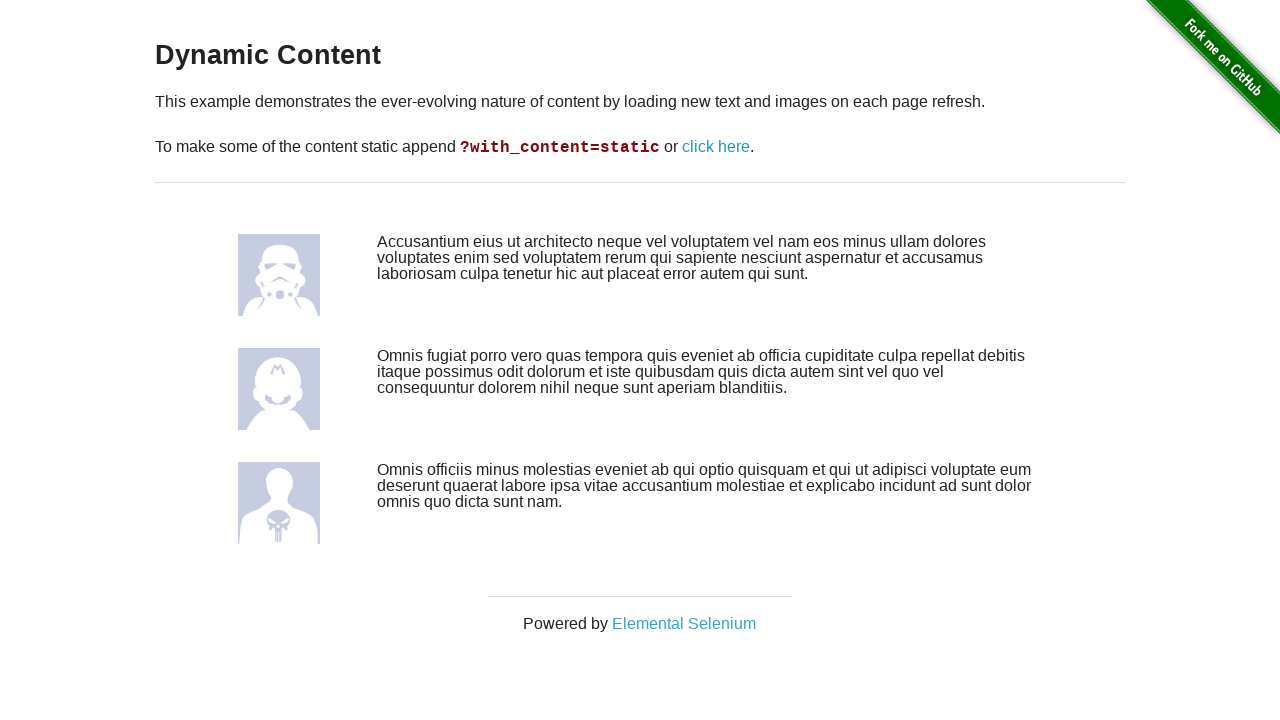

Captured new dynamic text from third element after reload
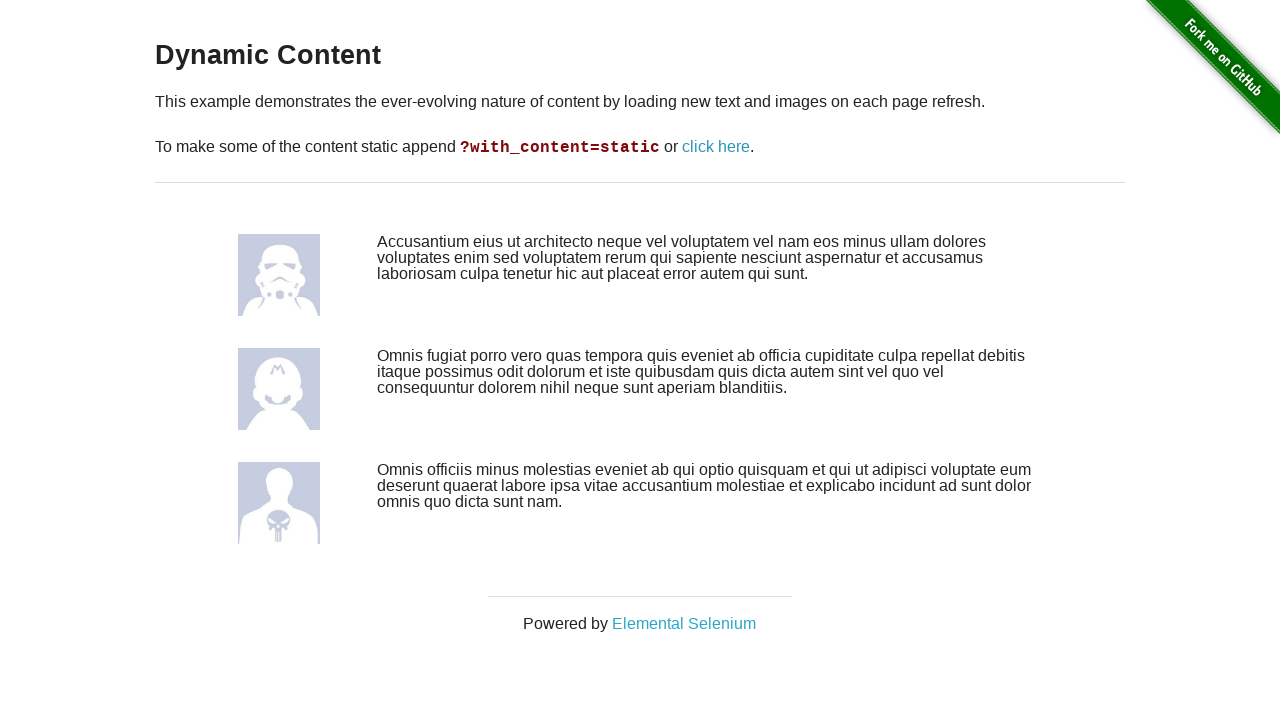

Verified that dynamic text changed from previous value
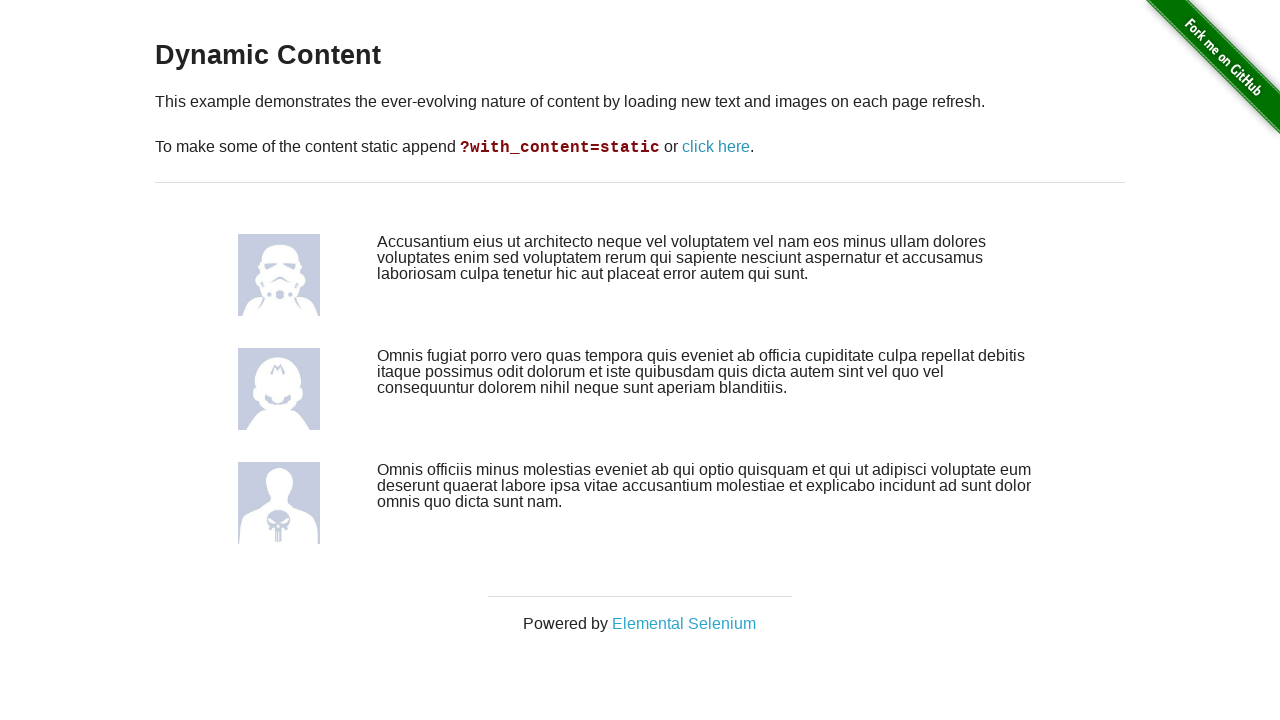

Clicked 'click here' link (iteration 3) at (716, 147) on xpath=//a[contains(text(), 'click')]
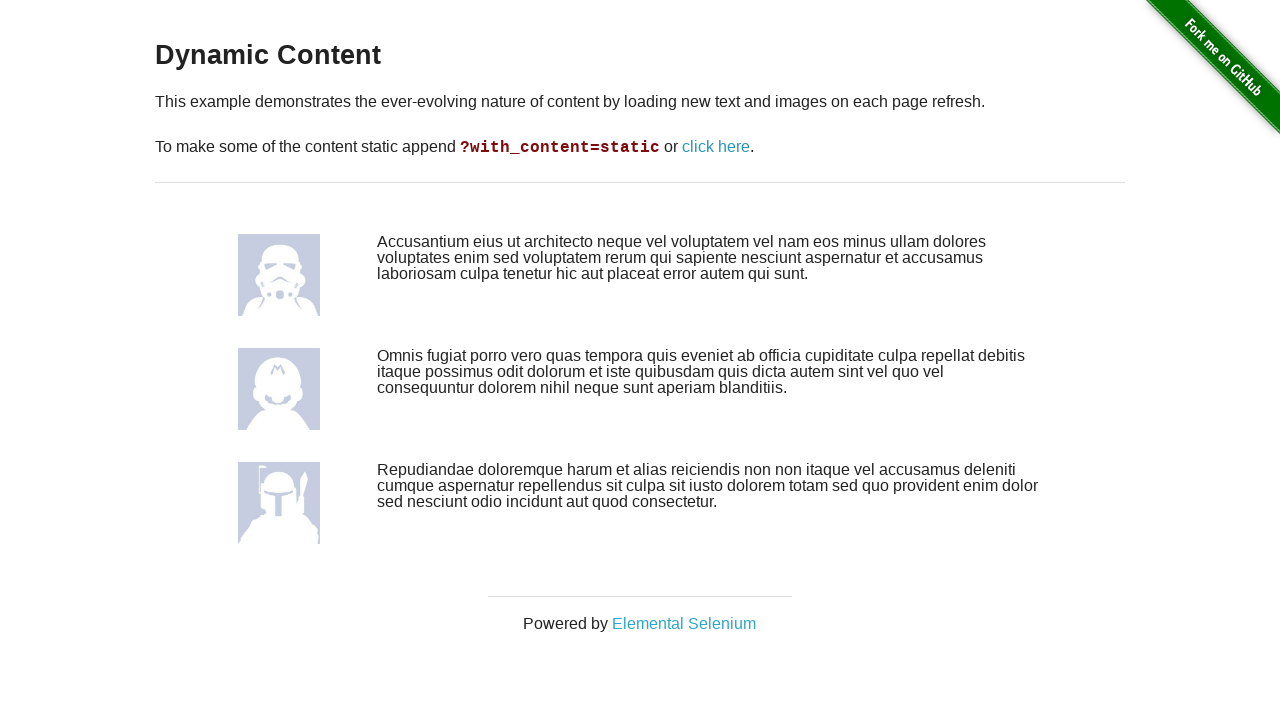

Waited for page to finish loading
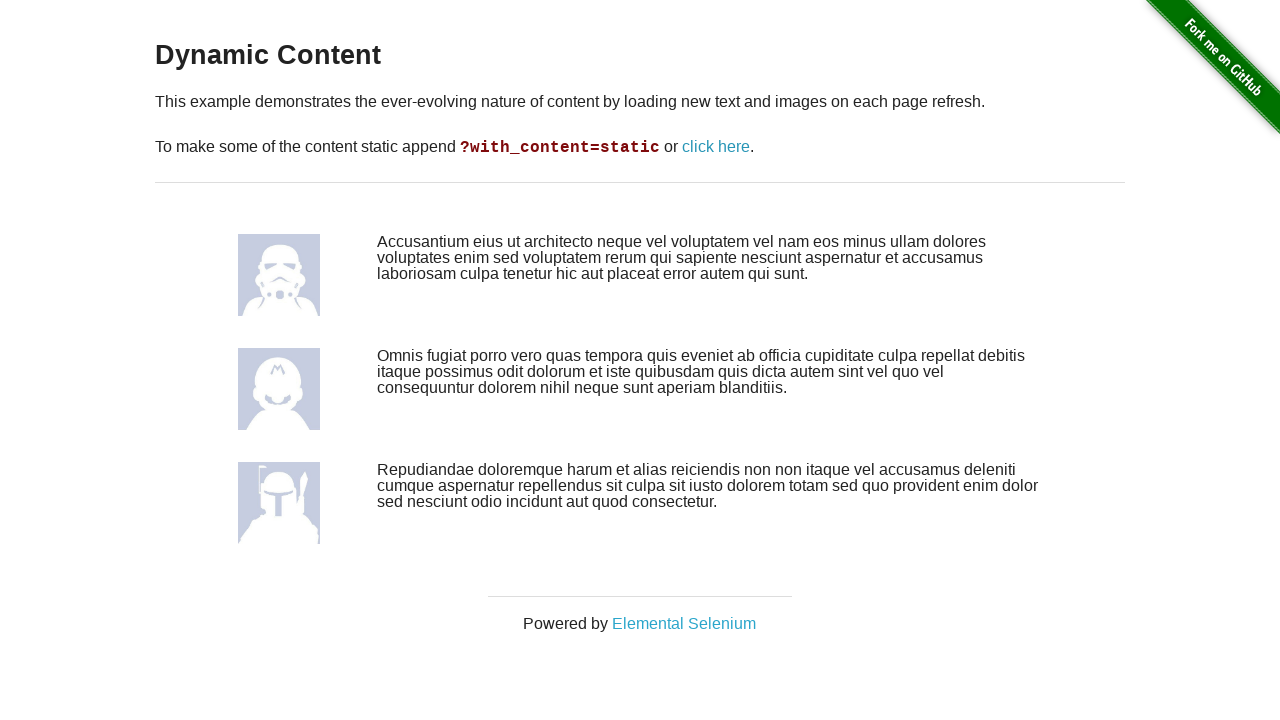

Captured new dynamic text from third element after reload
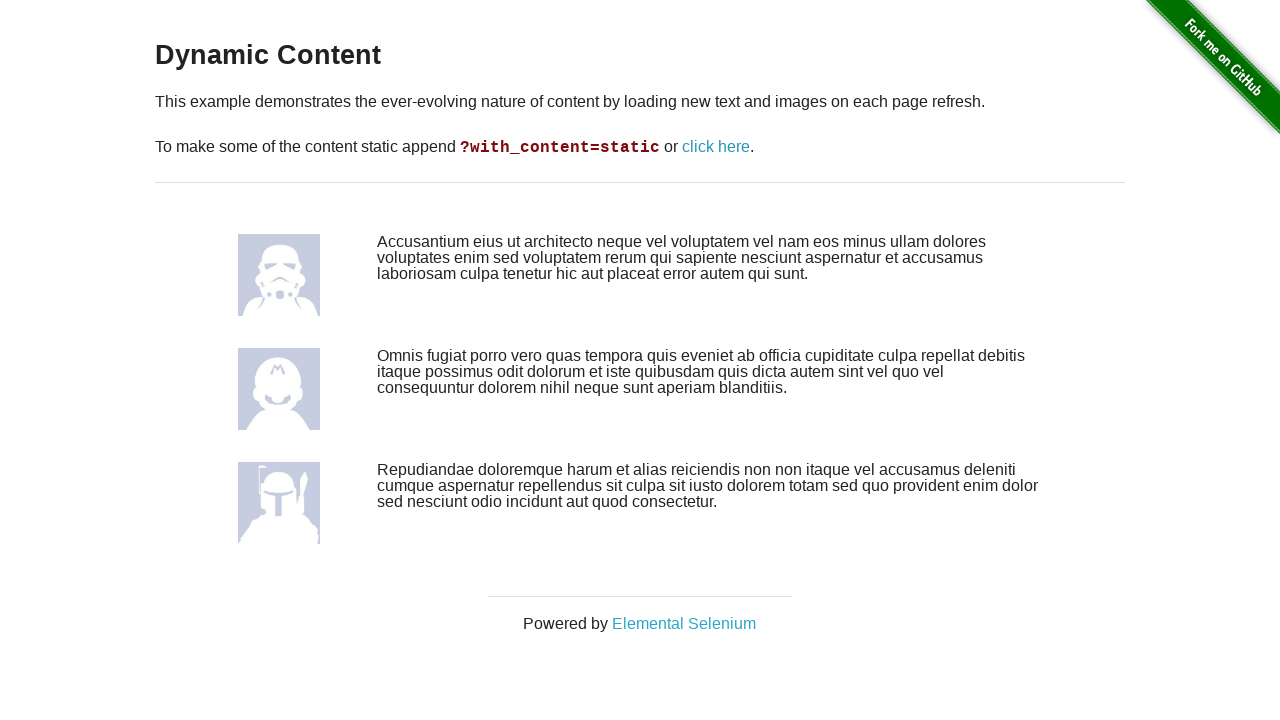

Verified that dynamic text changed from previous value
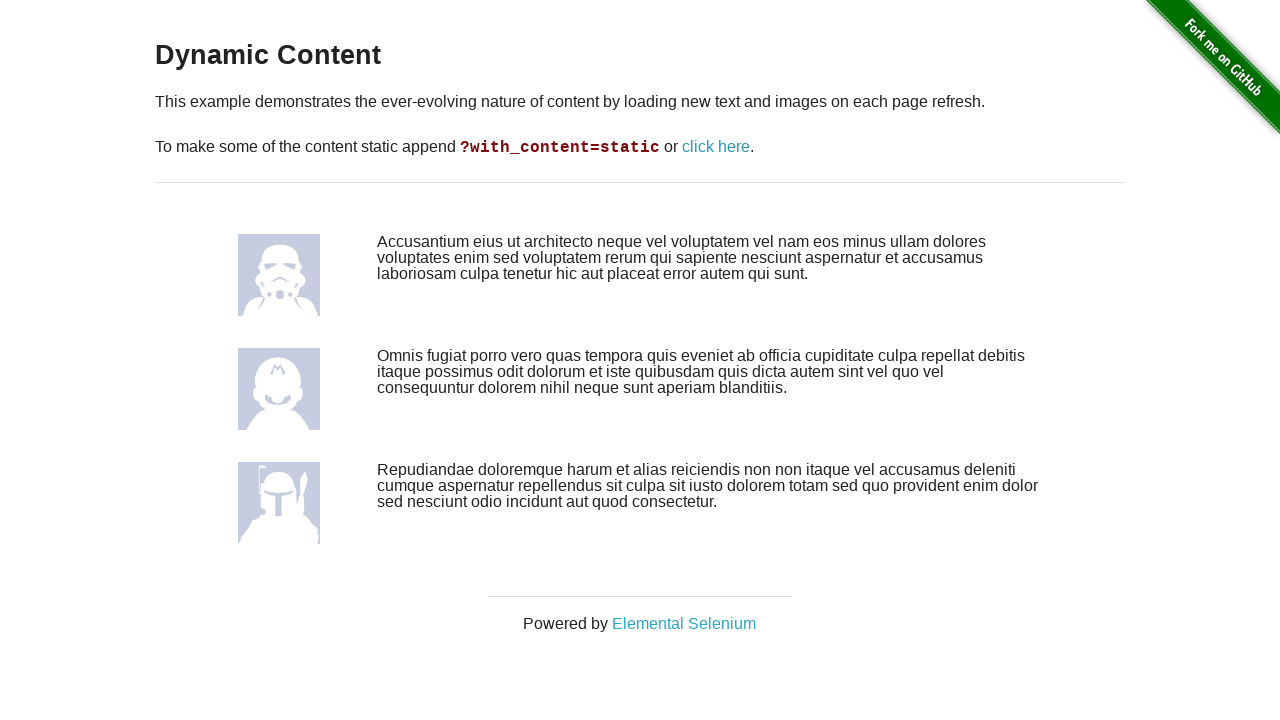

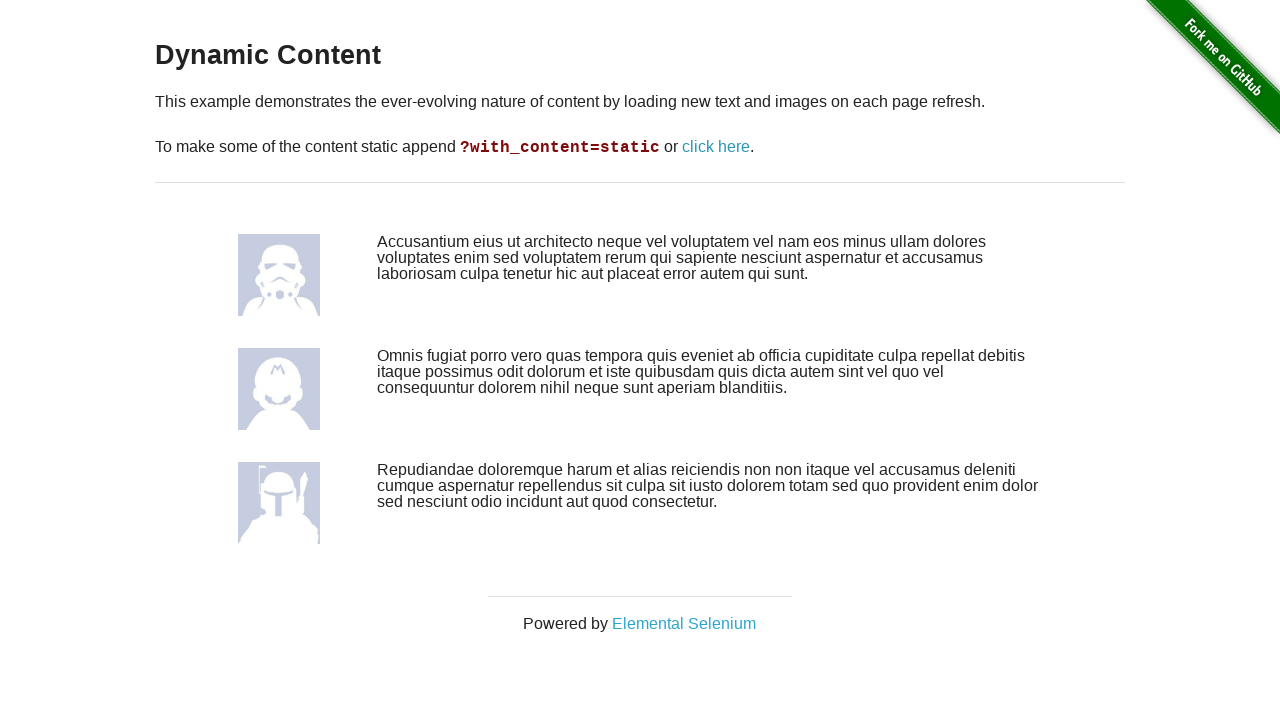